Tests handling of different JavaScript alert types including simple alerts, confirmation dialogs, and prompt dialogs with text input

Starting URL: https://demo.automationtesting.in/Alerts.html

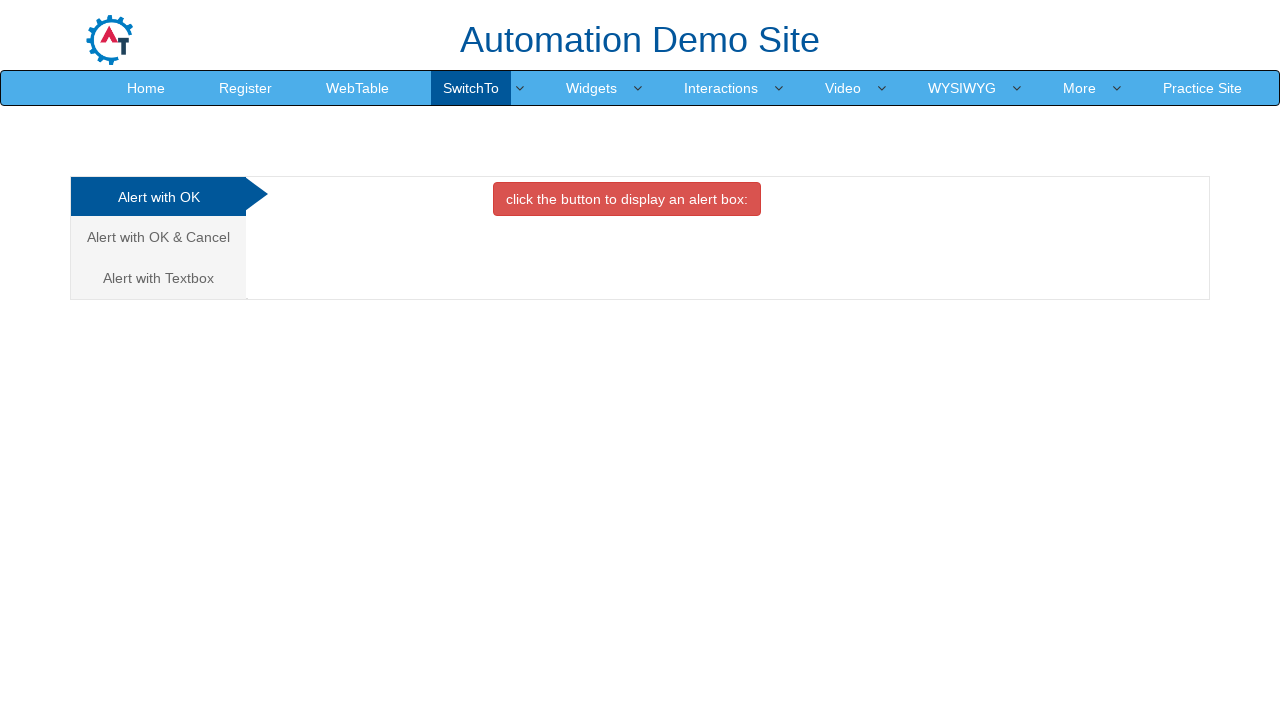

Clicked 'Alert with OK' tab at (158, 197) on xpath=//a[text()='Alert with OK ']
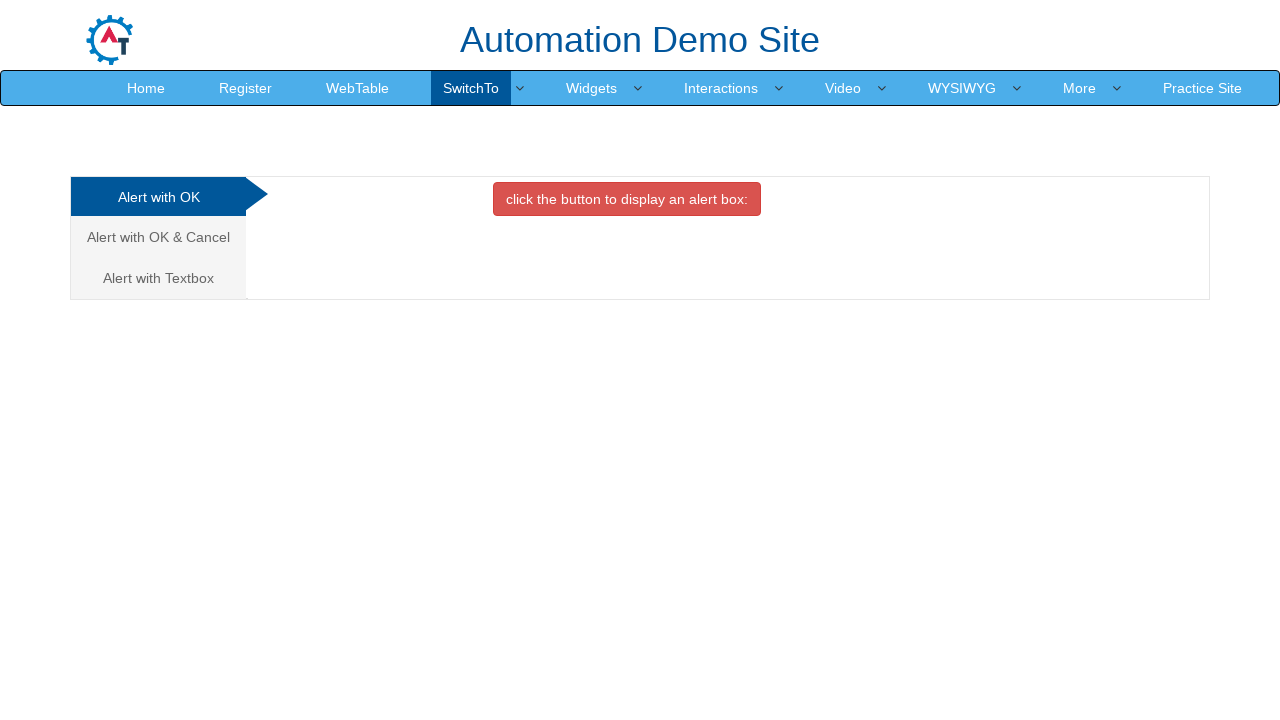

Clicked button to display alert box at (627, 199) on xpath=//button[normalize-space(text())='click the button to display an alert box
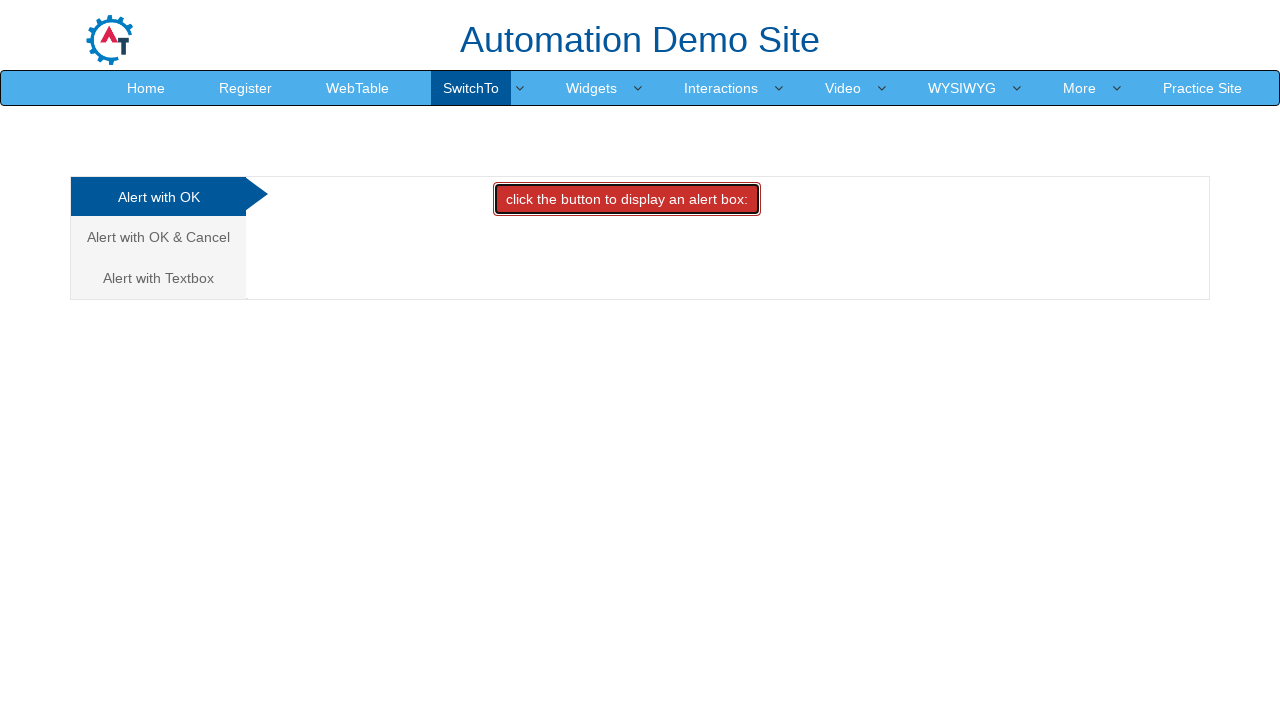

Set up dialog handler and accepted alert
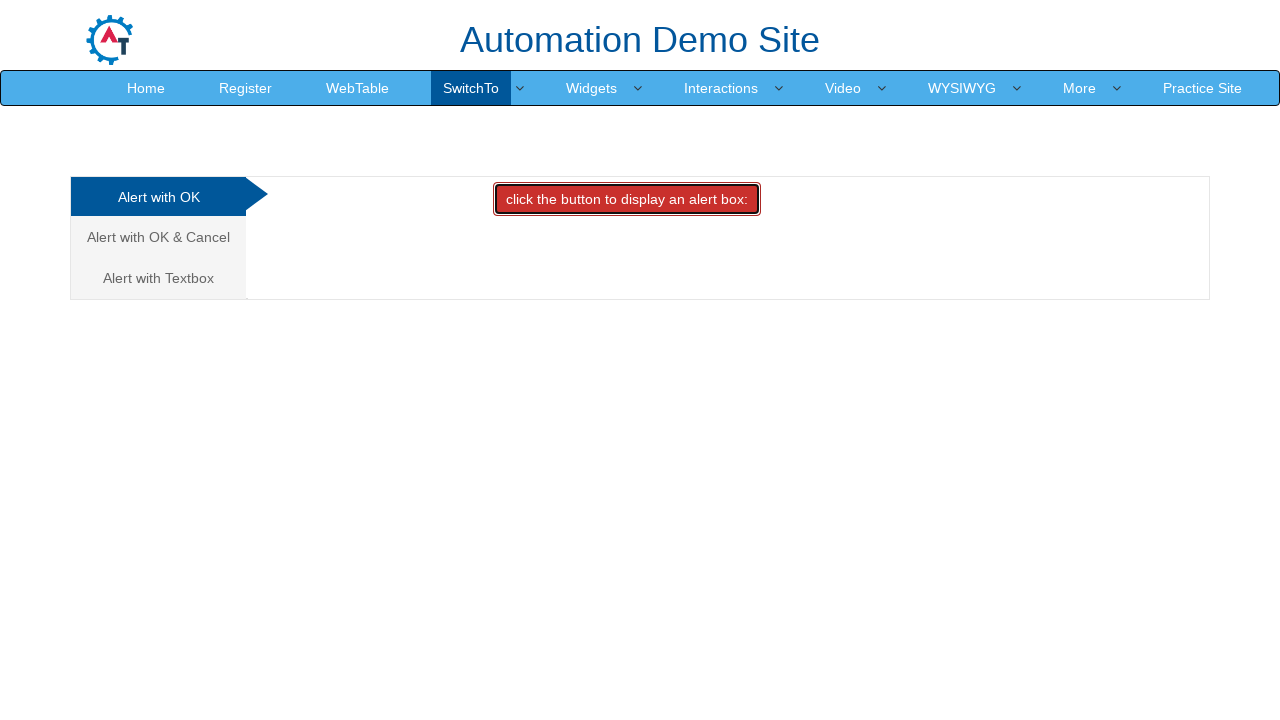

Waited for alert to be processed
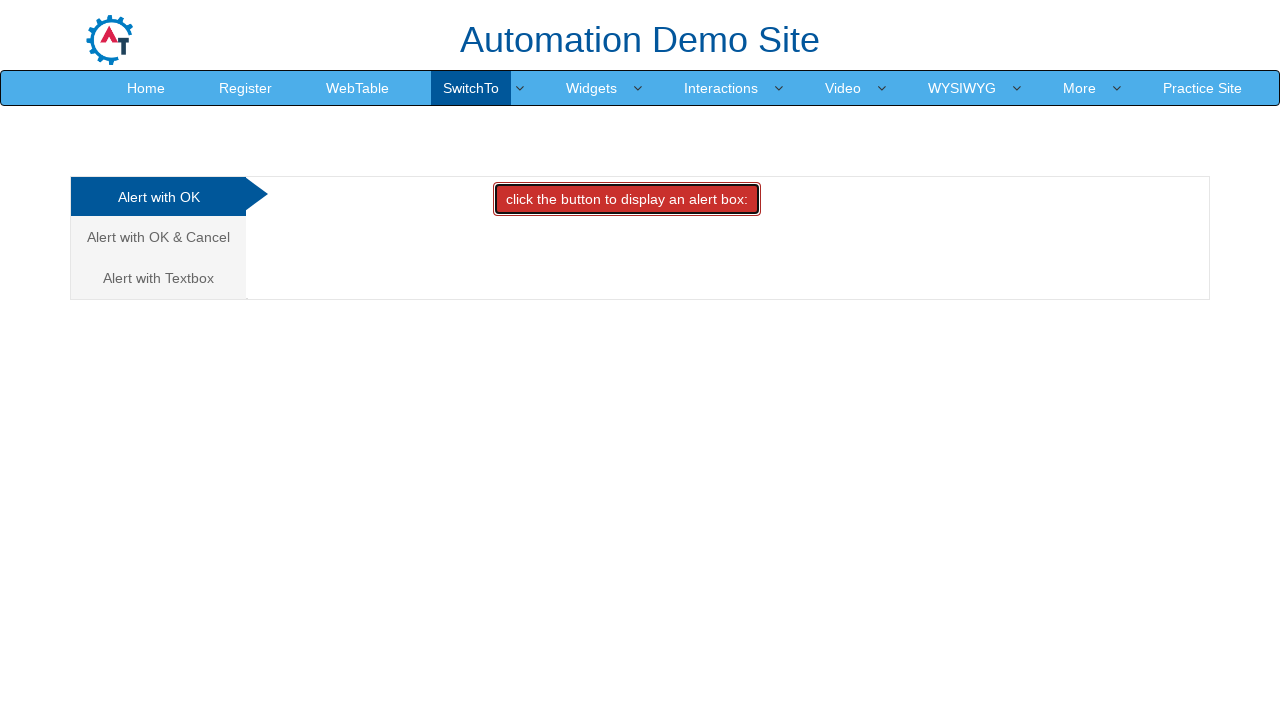

Clicked 'Alert with OK & Cancel' tab at (158, 237) on xpath=//a[normalize-space(text())='Alert with OK & Cancel']
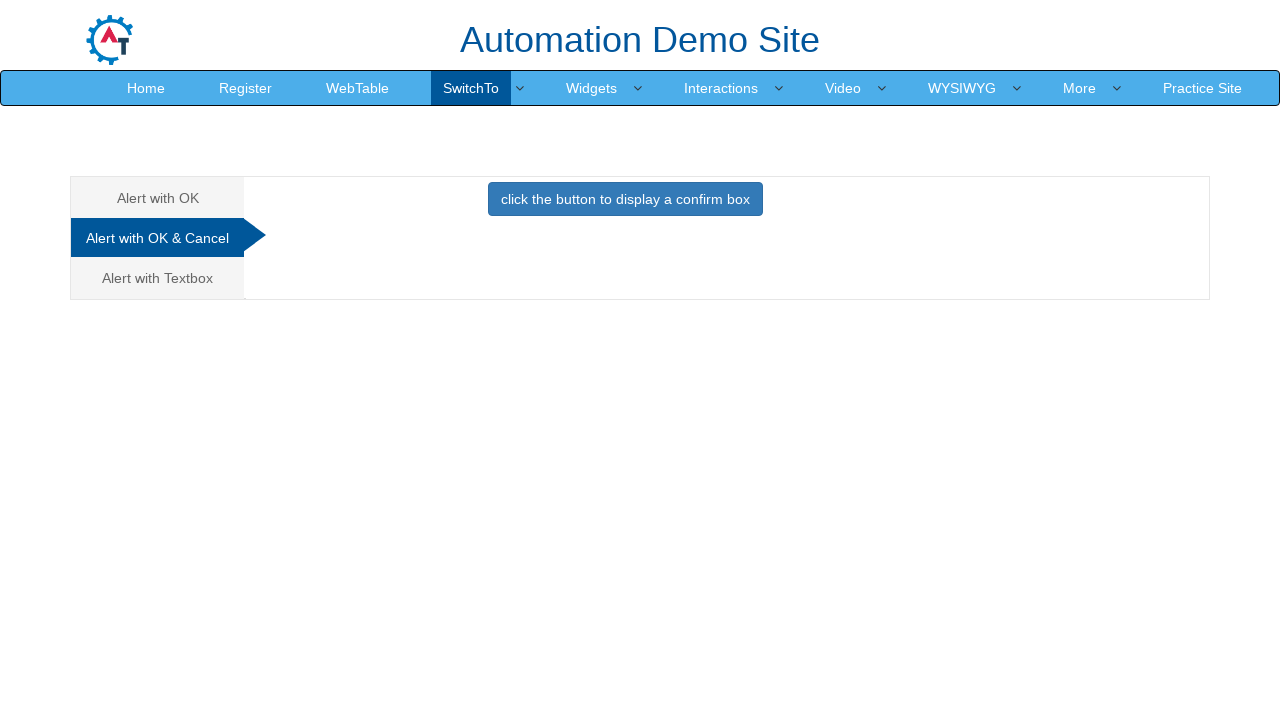

Clicked button to display confirm dialog at (625, 199) on xpath=//button[normalize-space(text())='click the button to display a confirm bo
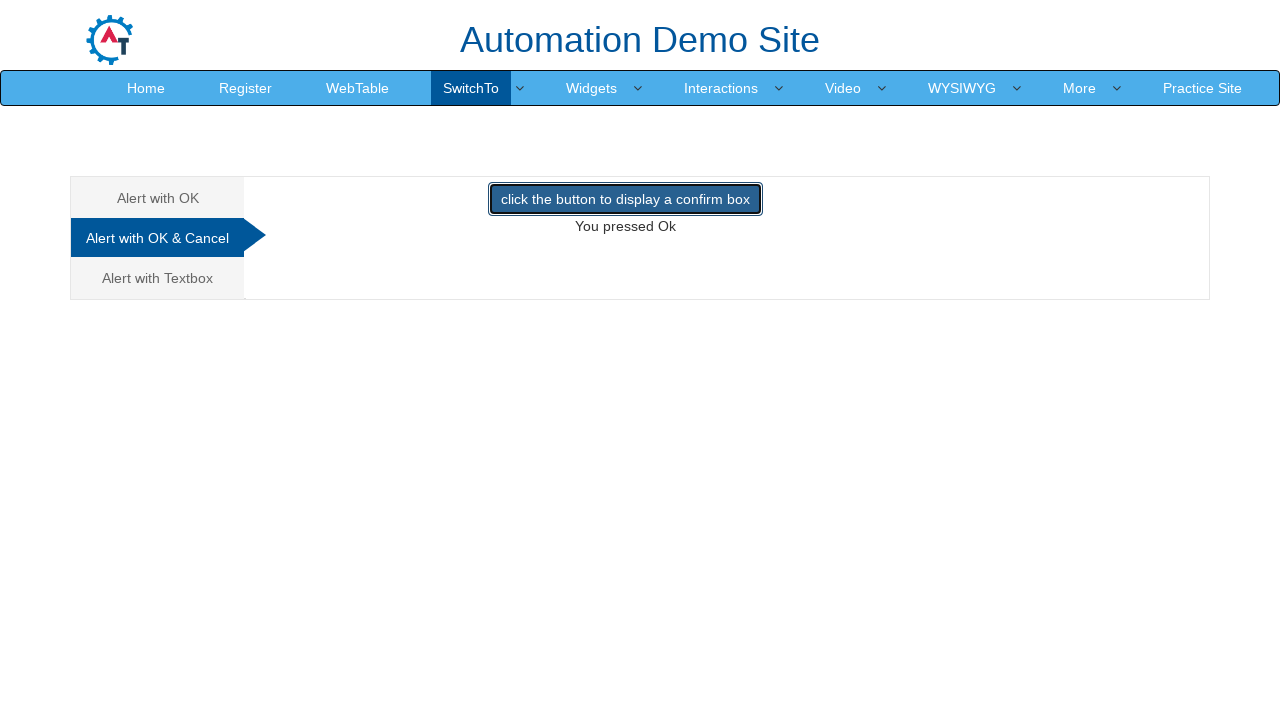

Set up dialog handler and dismissed confirm dialog
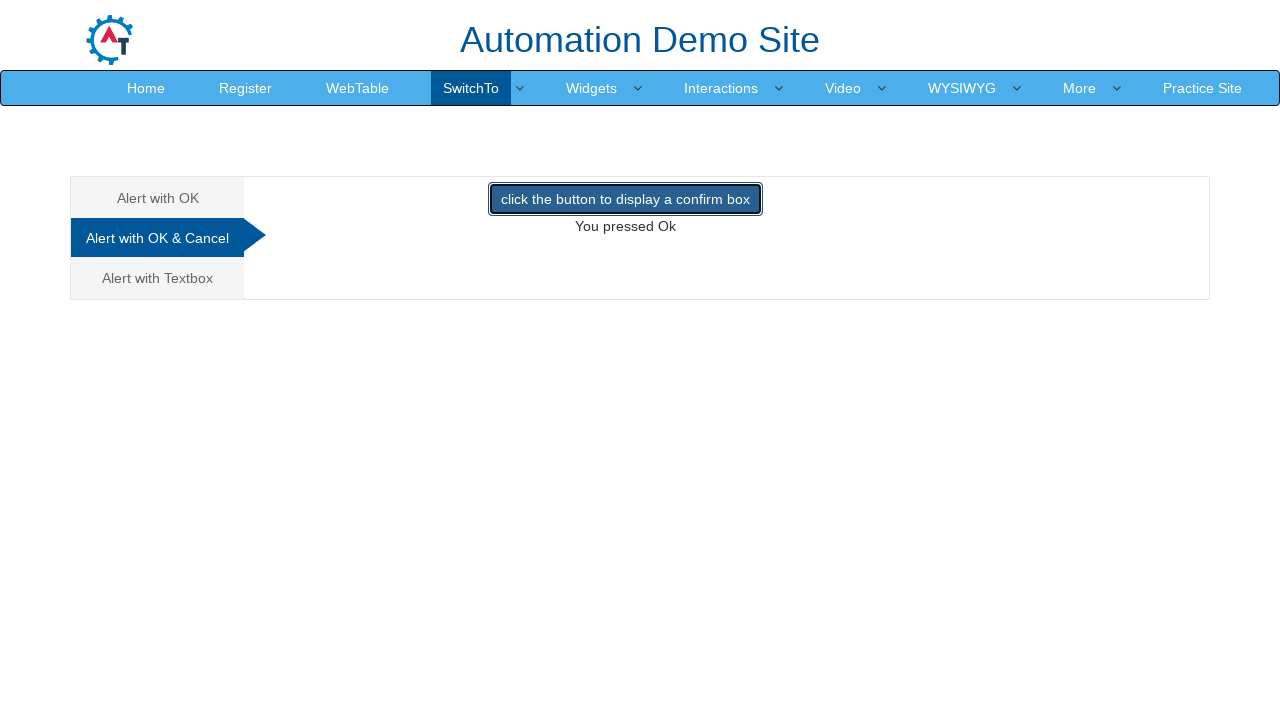

Waited for confirm dialog to be processed
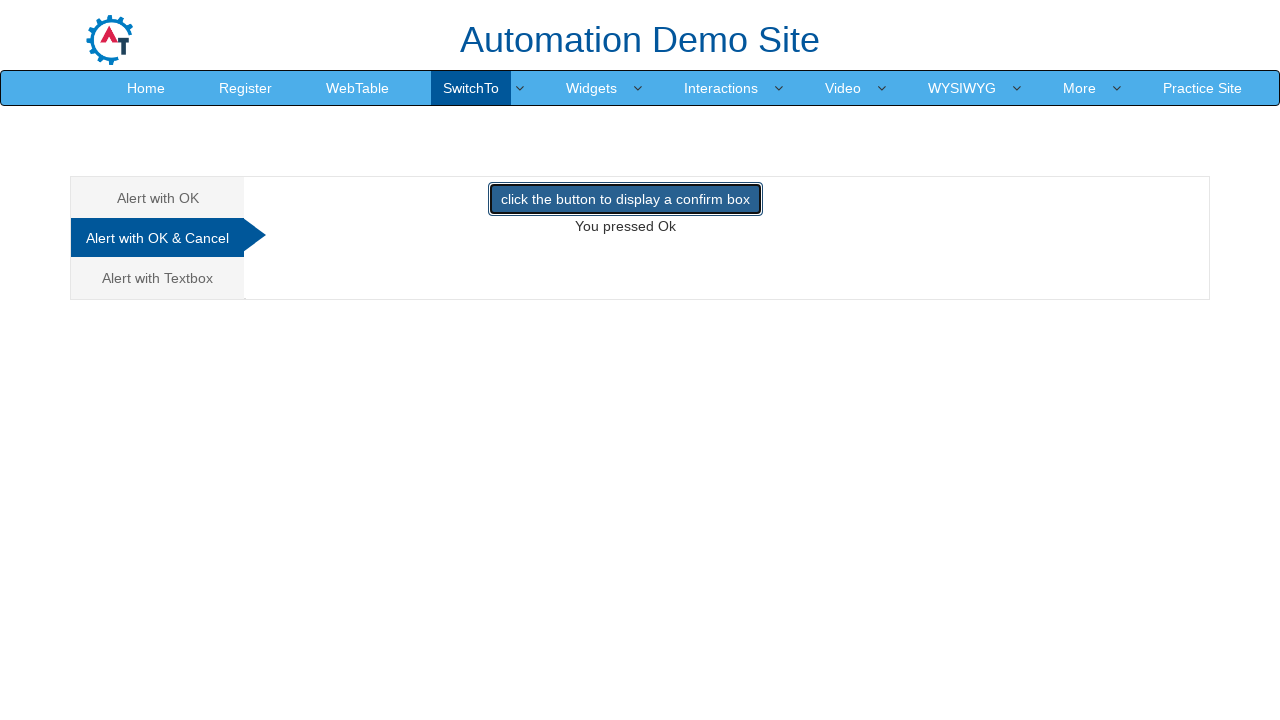

Clicked 'Alert with Textbox' tab at (158, 278) on xpath=//a[normalize-space(text())='Alert with Textbox']
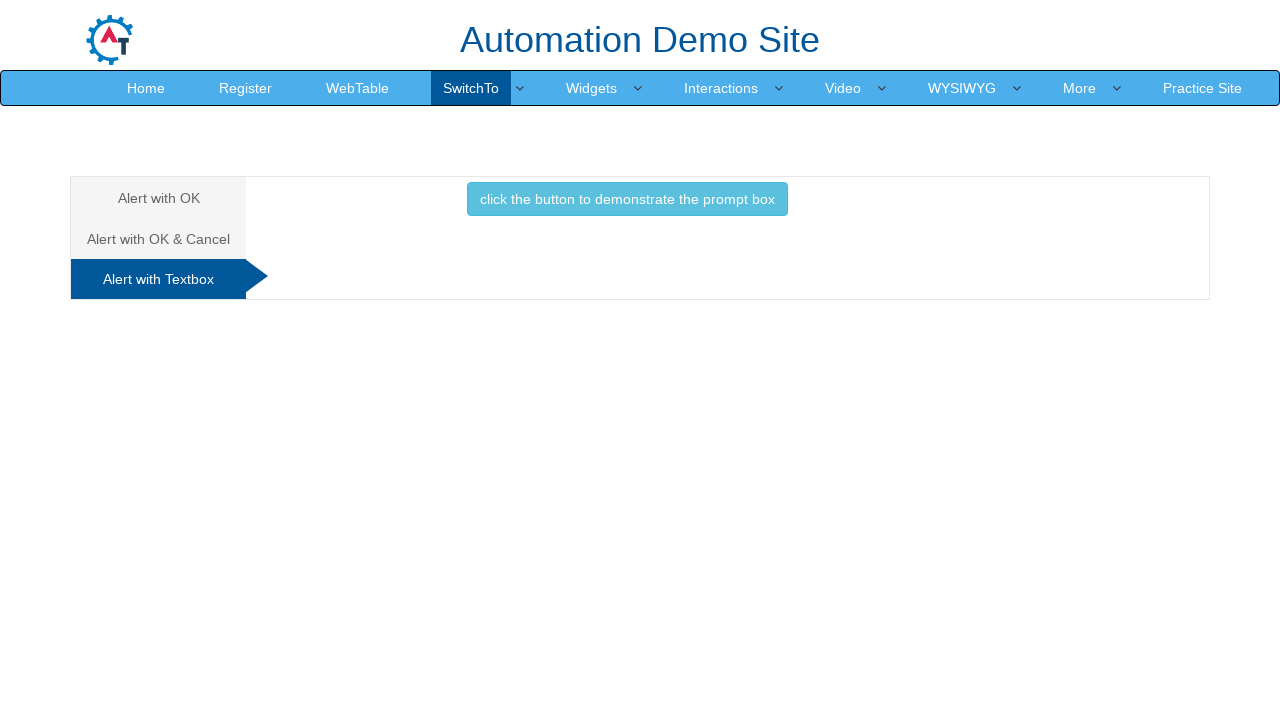

Set up prompt dialog handler
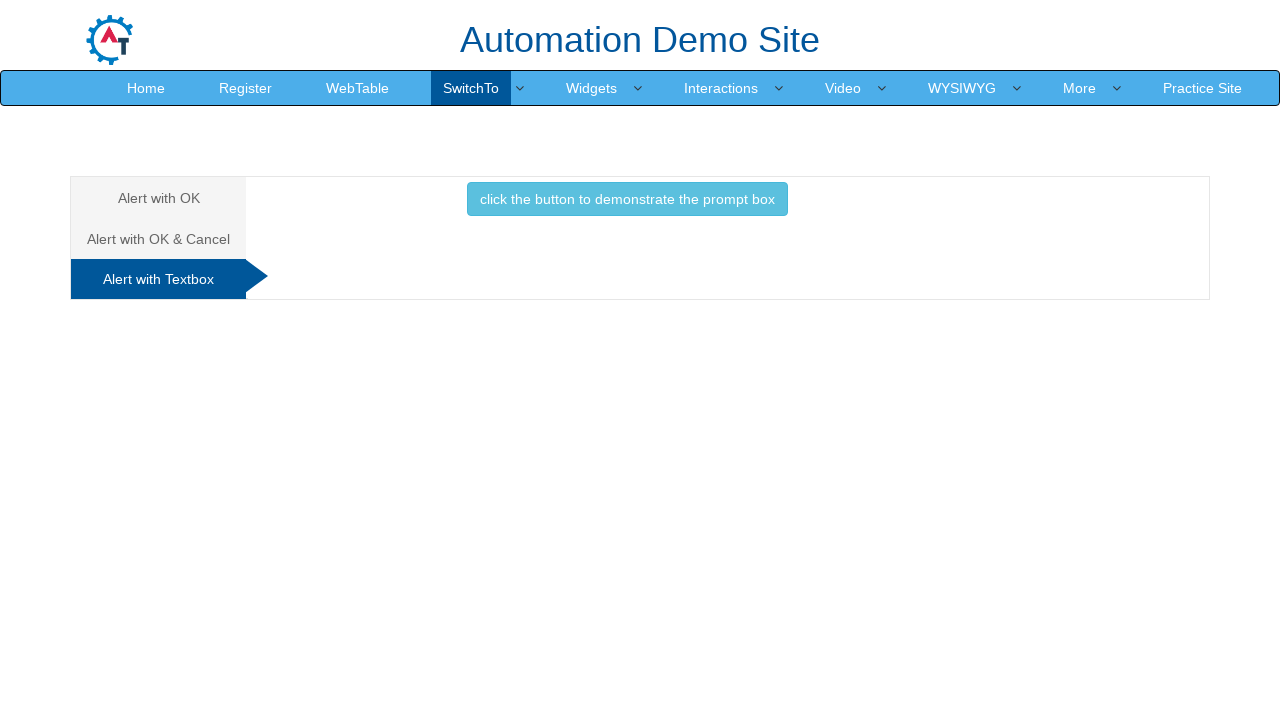

Clicked button to display prompt dialog at (627, 199) on xpath=//button[normalize-space(text())='click the button to demonstrate the prom
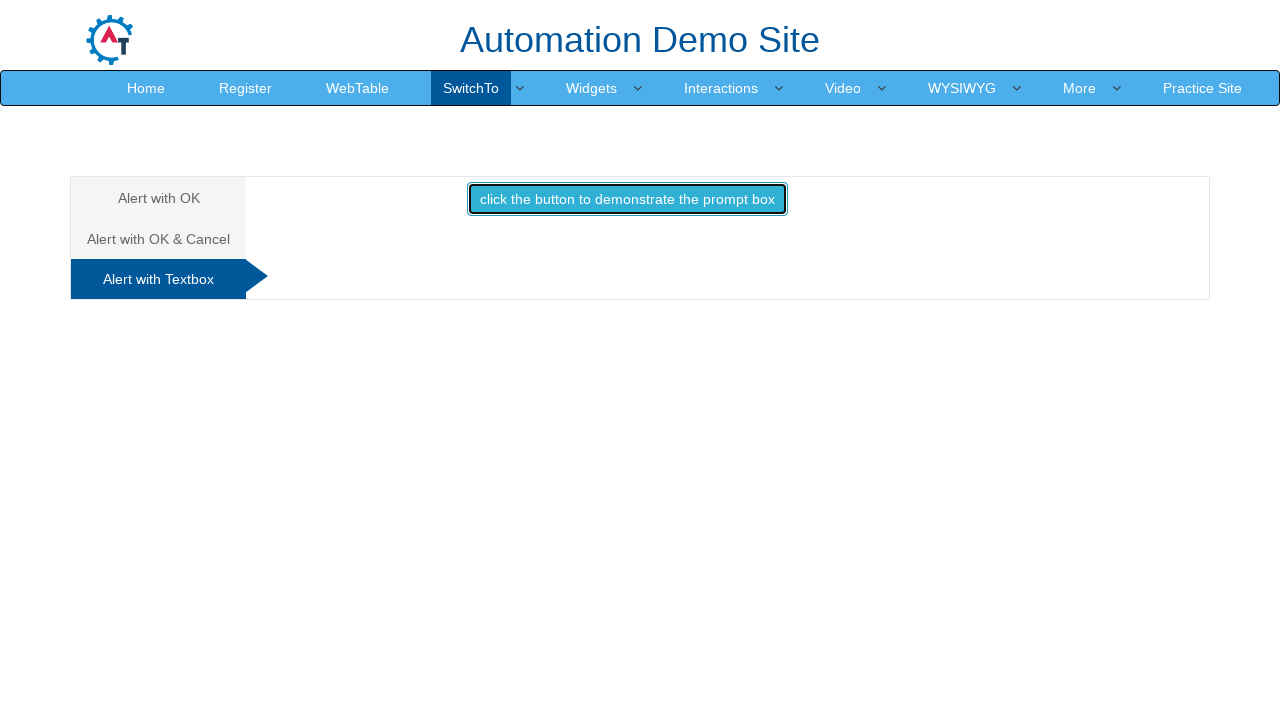

Waited for prompt dialog to be processed and text 'Komal' to be accepted
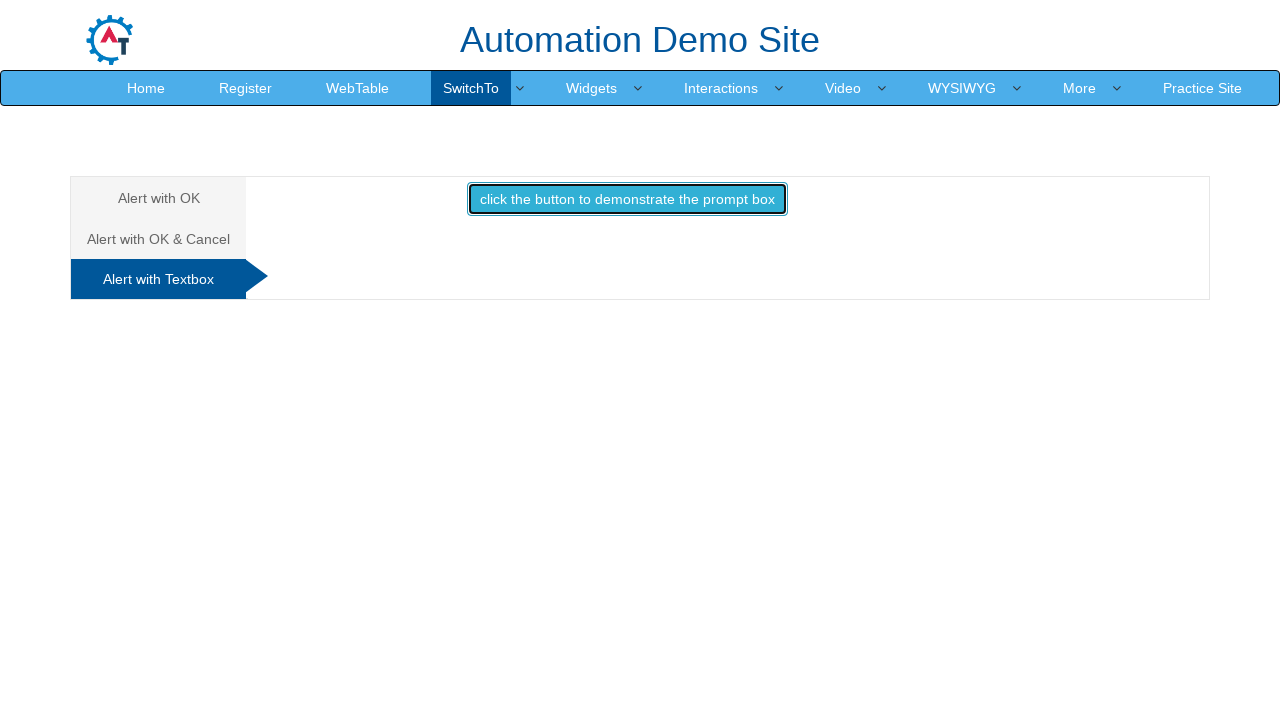

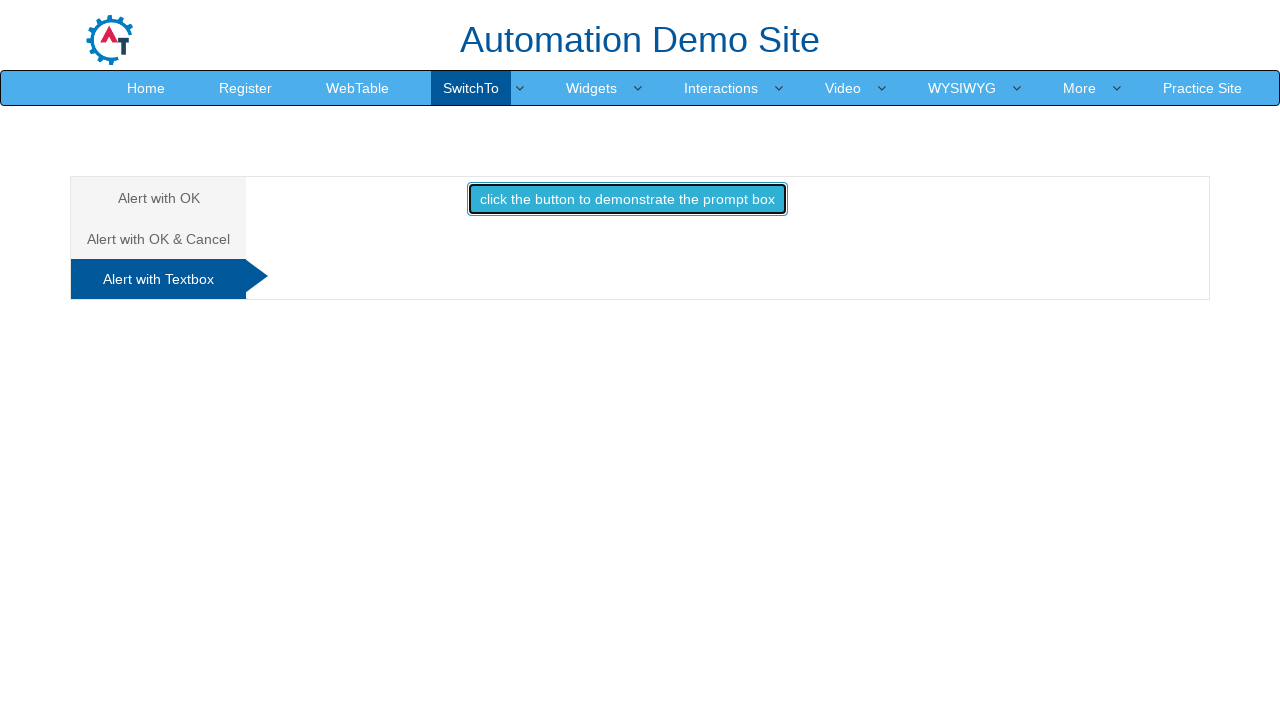